Tests that a todo item is removed when edited to an empty string

Starting URL: https://demo.playwright.dev/todomvc

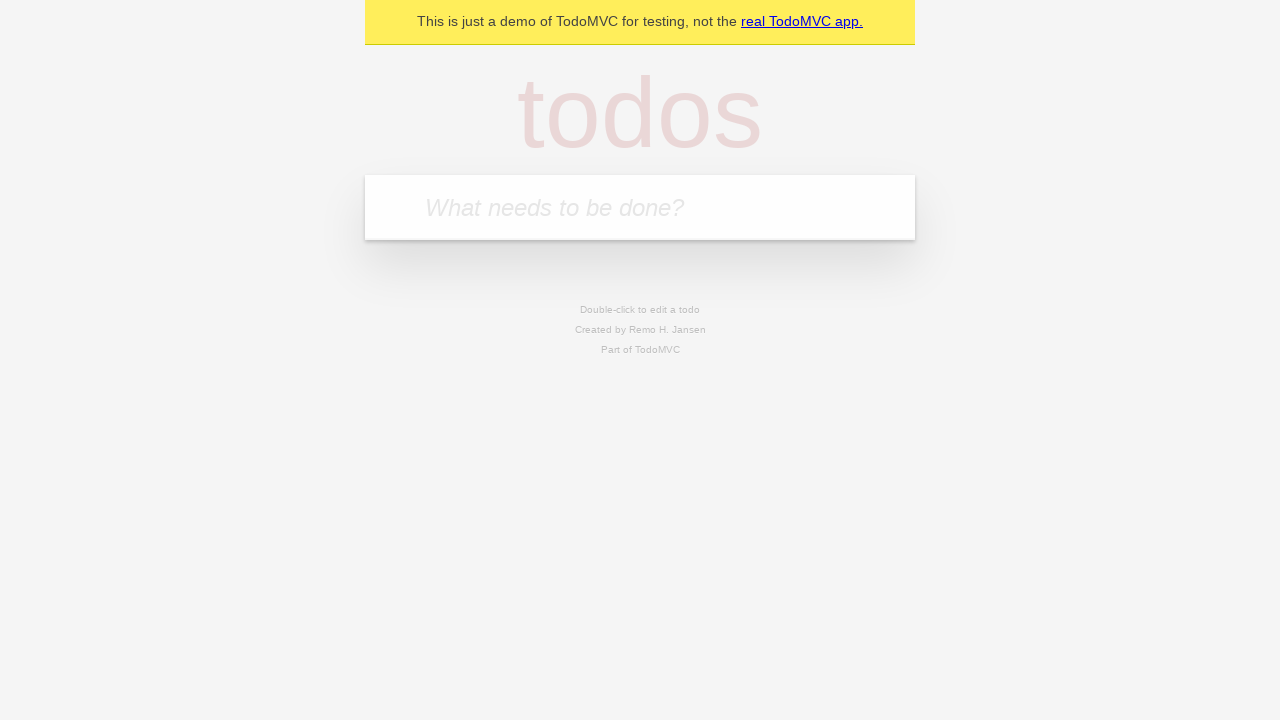

Filled new todo input with 'buy some cheese' on .new-todo
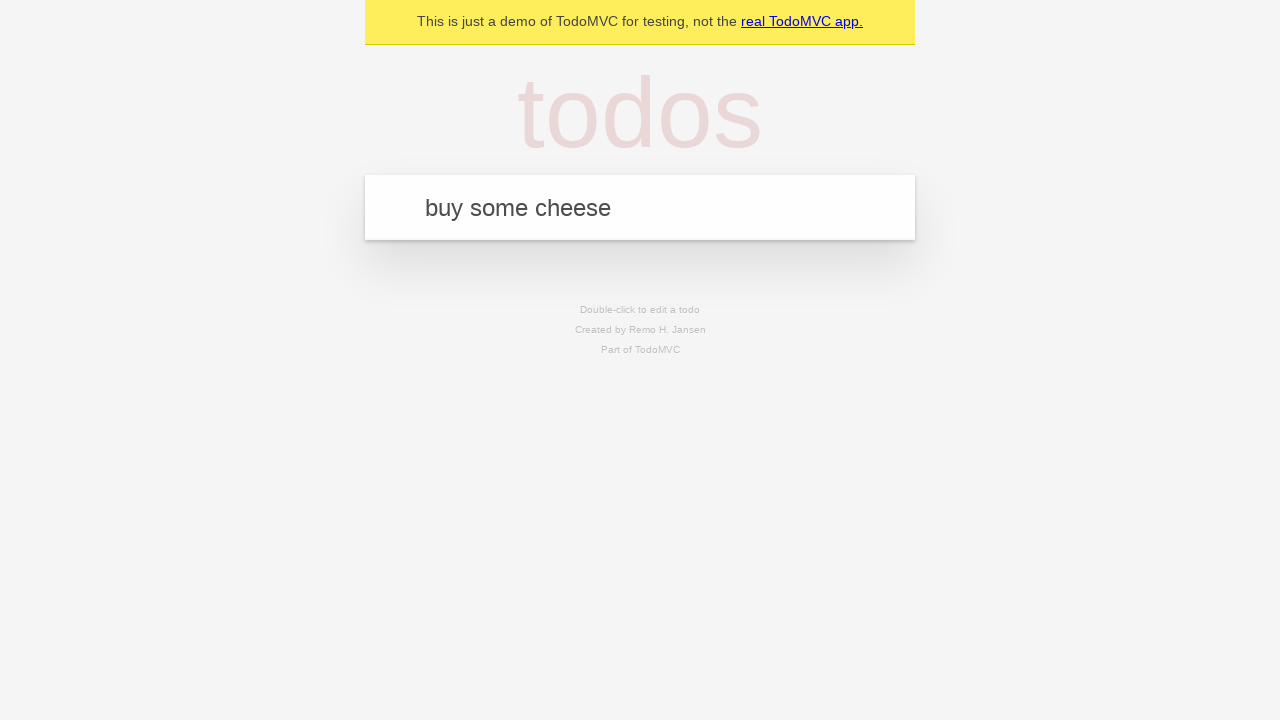

Pressed Enter to add first todo item on .new-todo
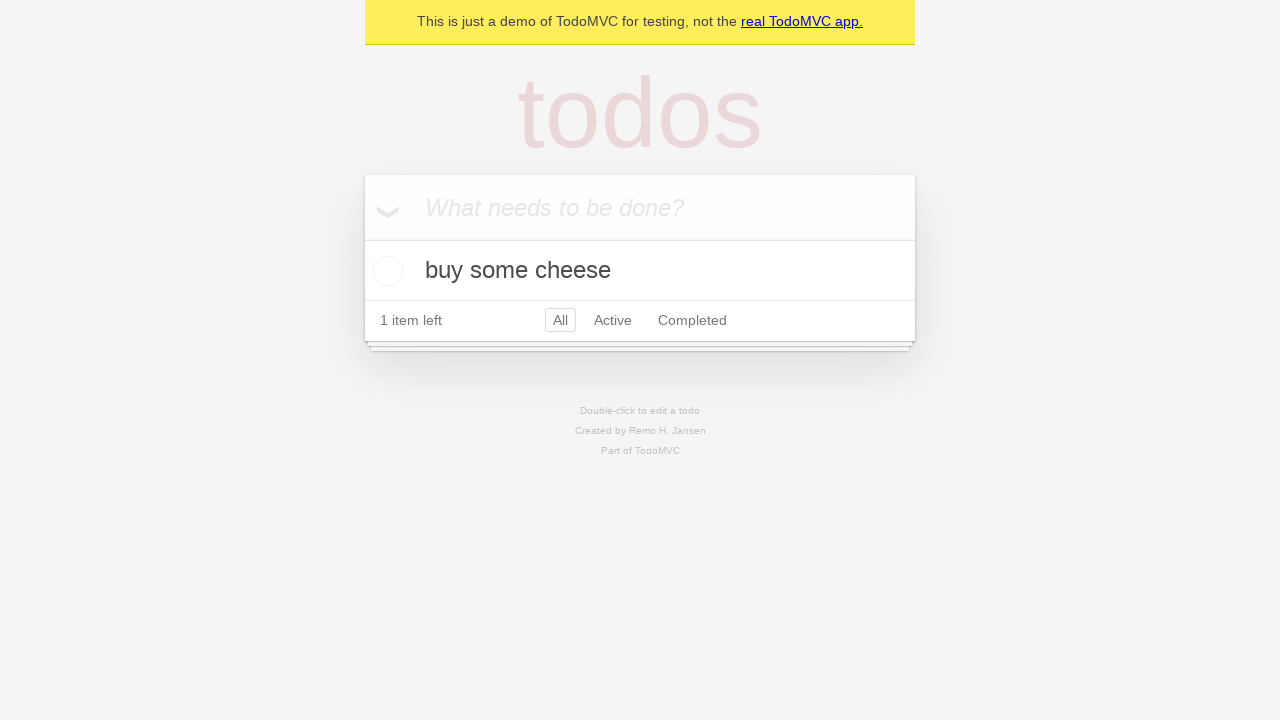

Filled new todo input with 'feed the cat' on .new-todo
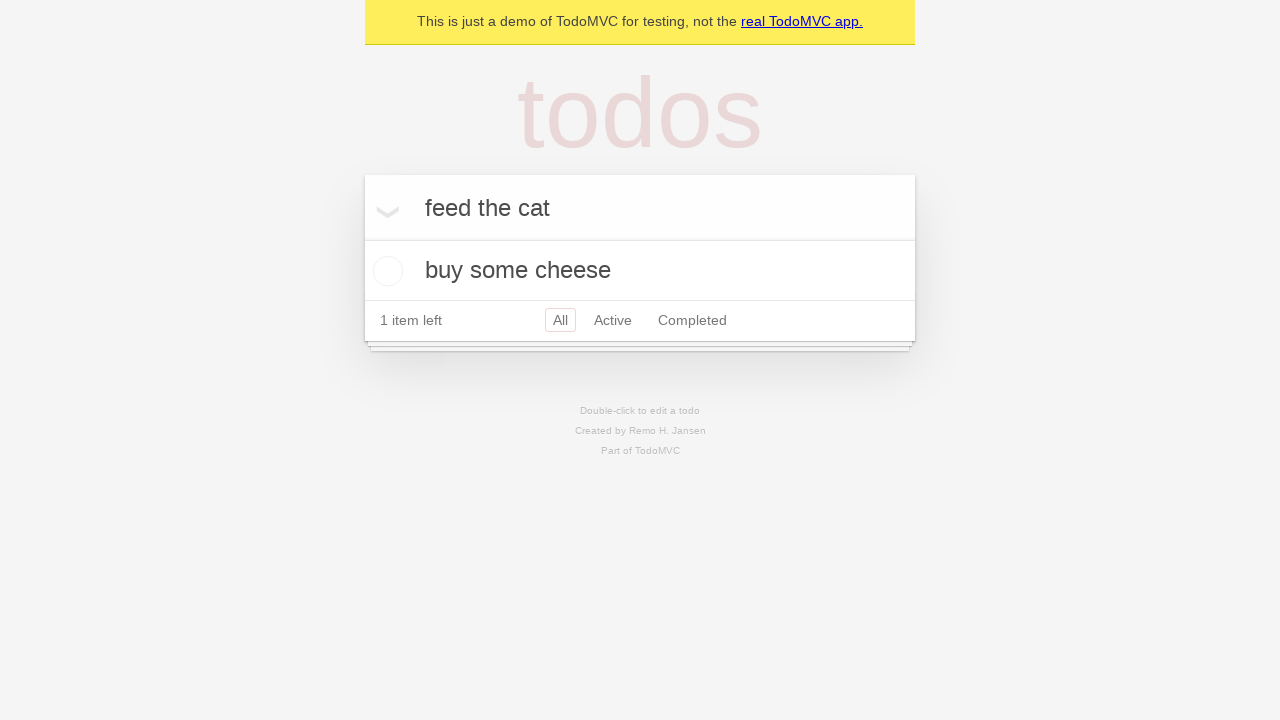

Pressed Enter to add second todo item on .new-todo
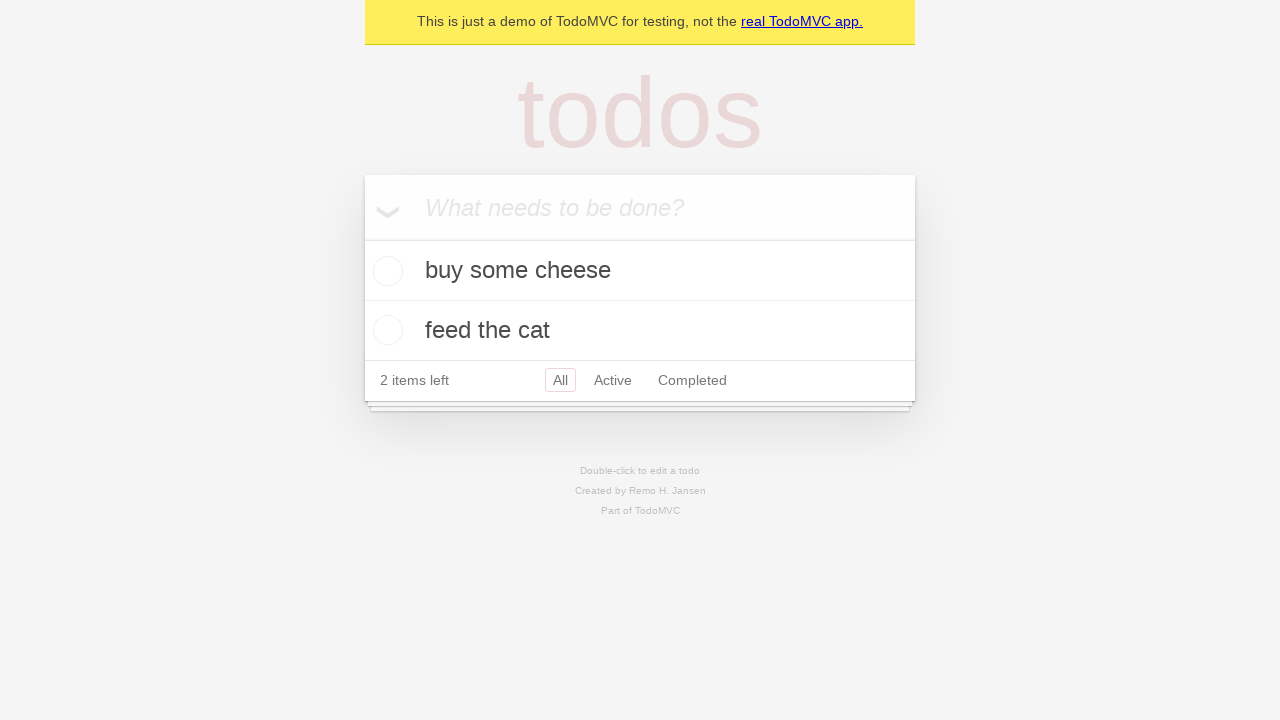

Filled new todo input with 'book a doctors appointment' on .new-todo
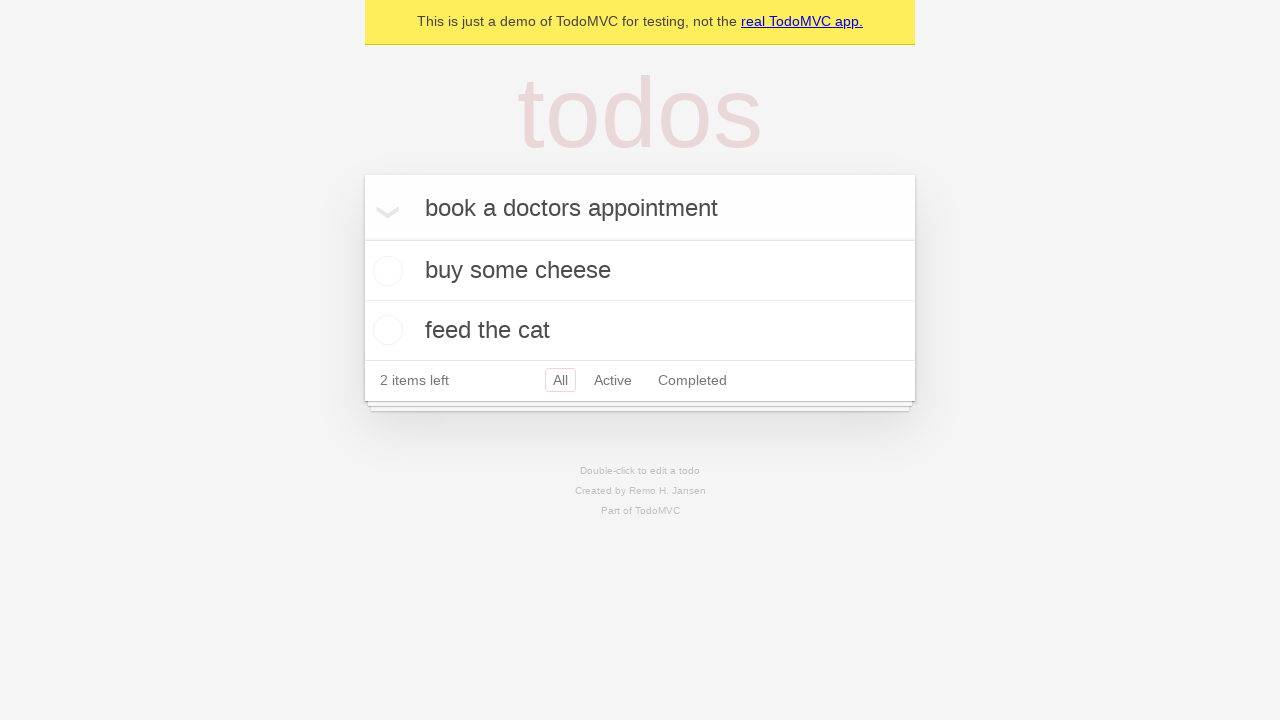

Pressed Enter to add third todo item on .new-todo
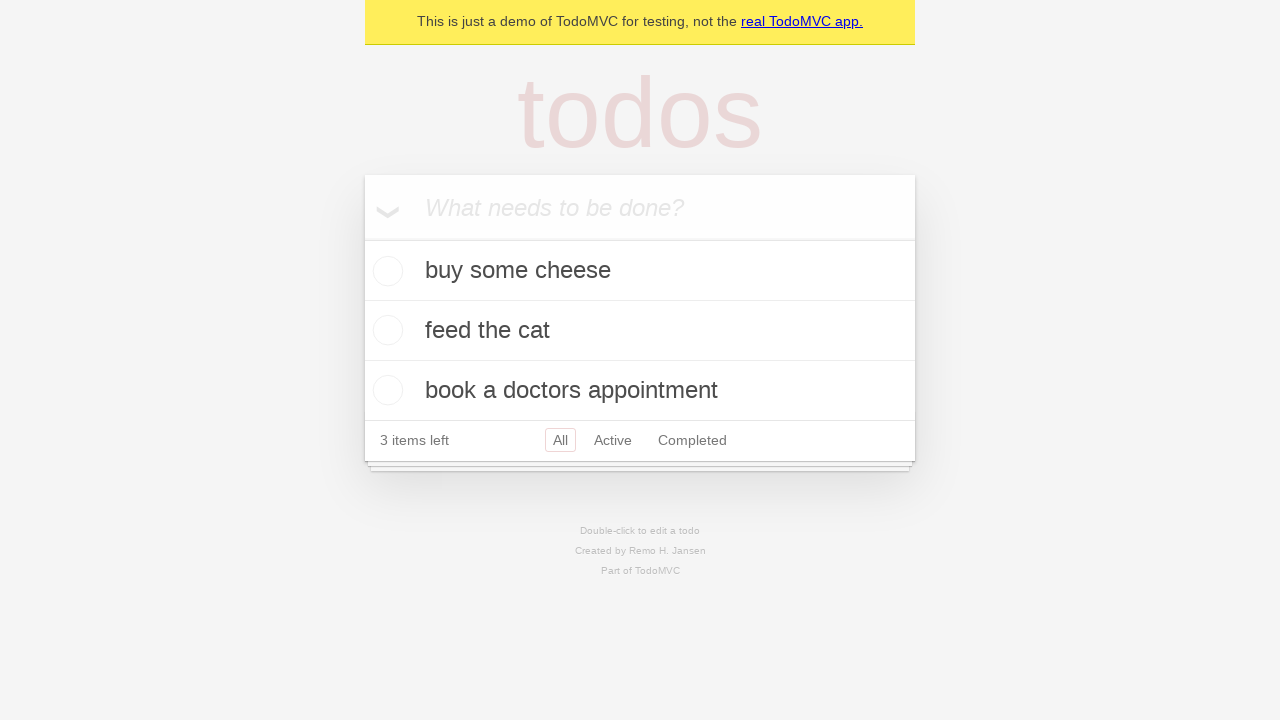

Double-clicked second todo item to enter edit mode at (640, 331) on .todo-list li >> nth=1
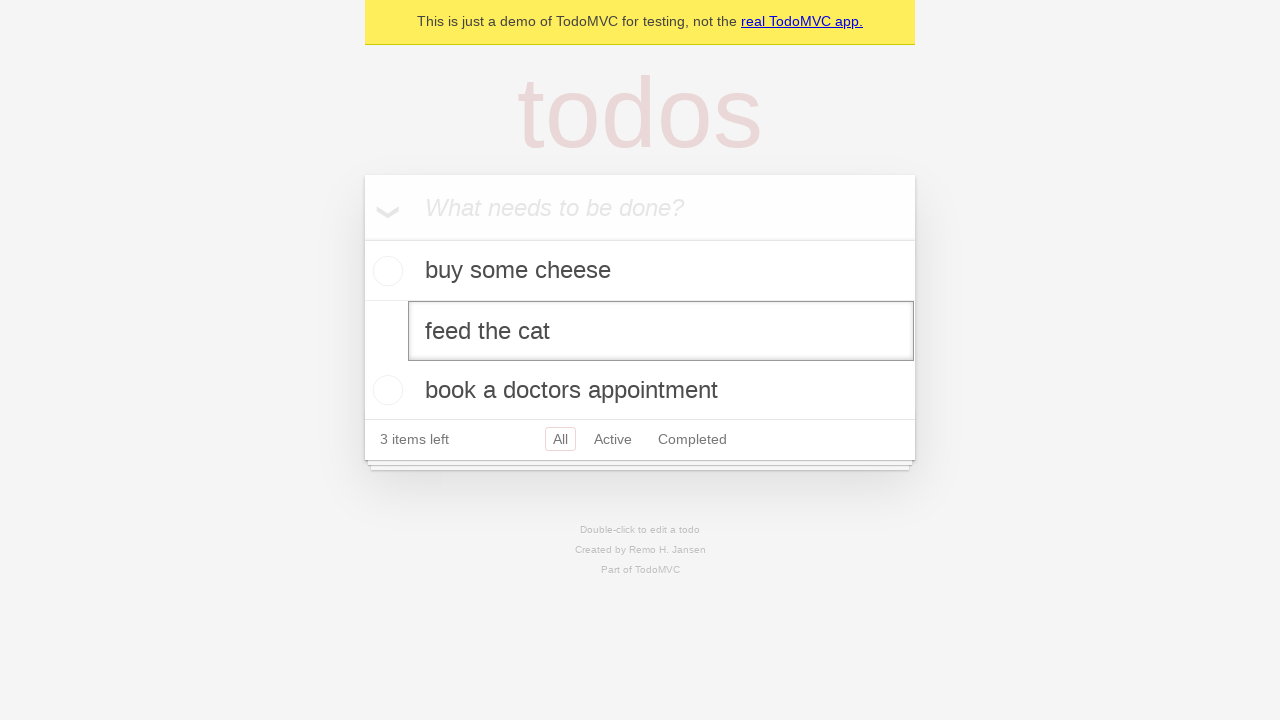

Cleared text in edit field for second todo item on .todo-list li >> nth=1 >> .edit
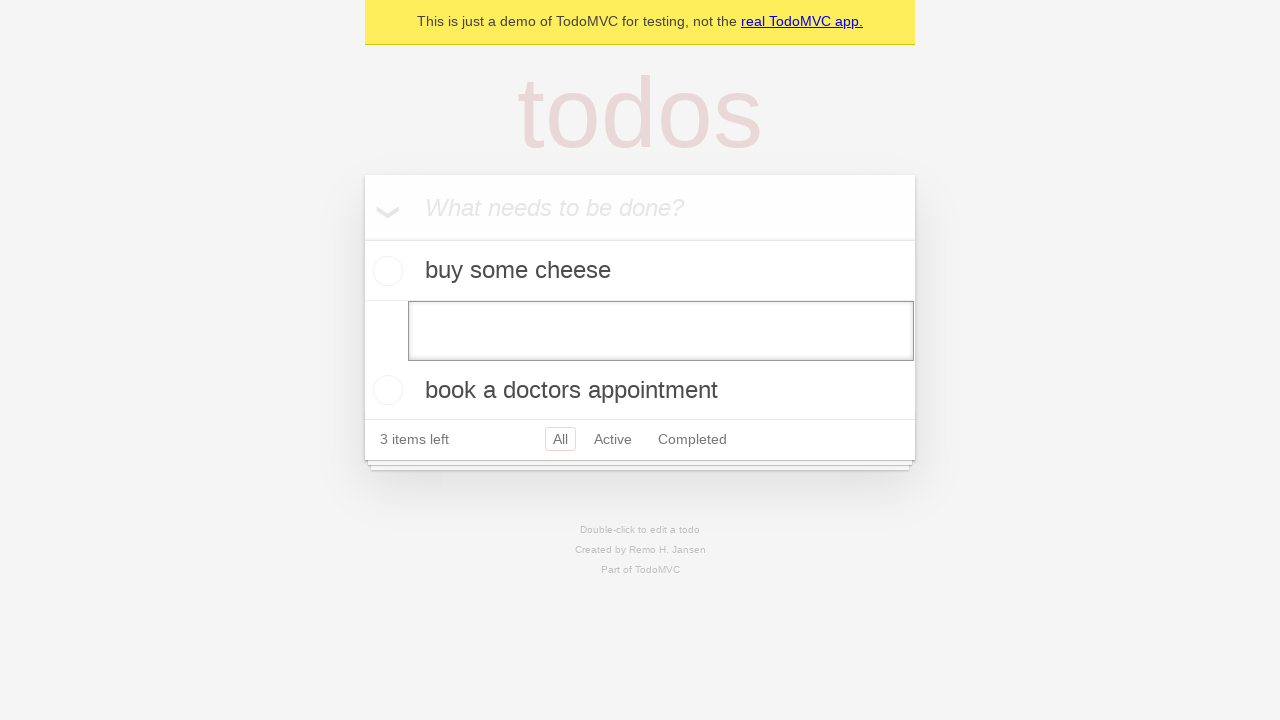

Pressed Enter to submit empty text and remove todo item on .todo-list li >> nth=1 >> .edit
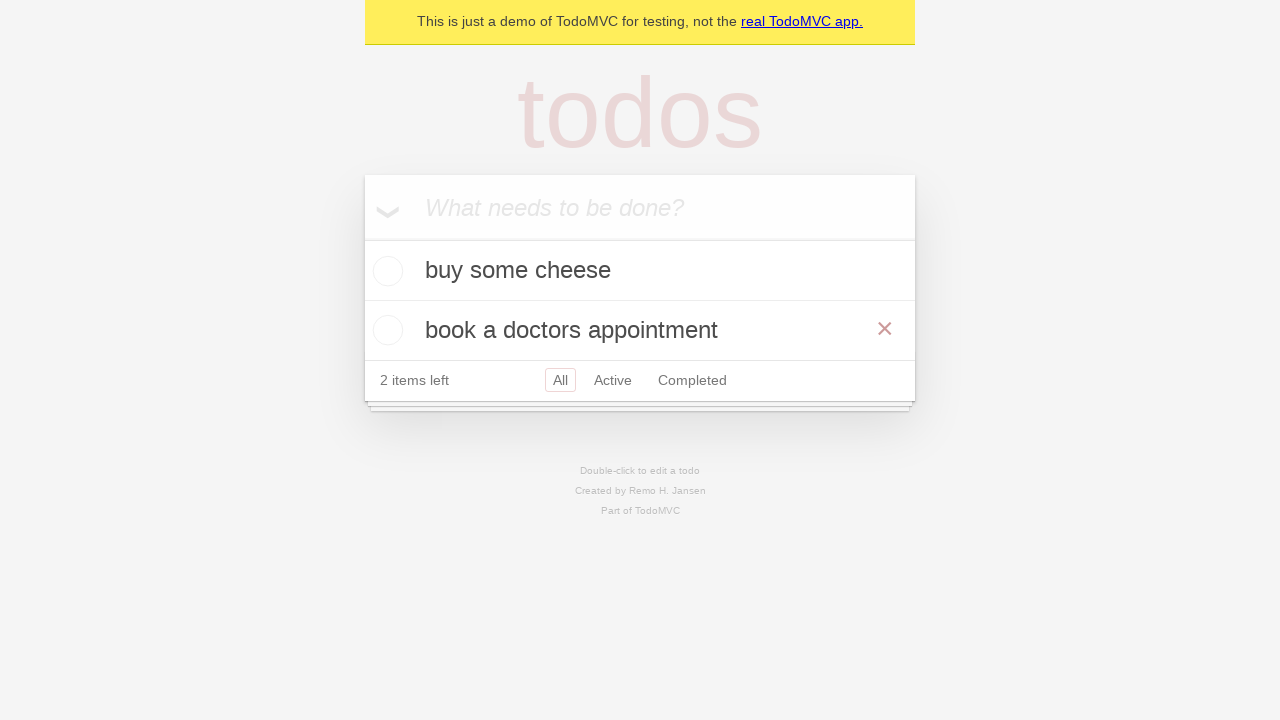

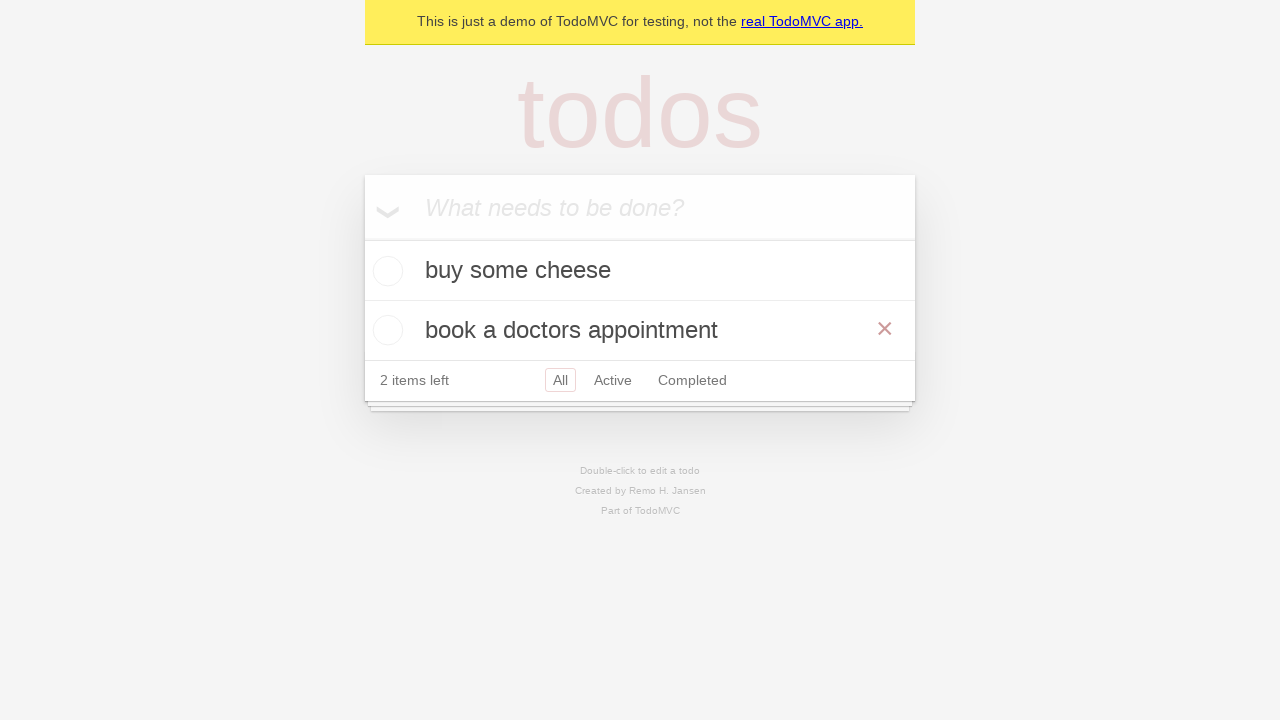